Tests React Semantic UI editable/searchable dropdown by typing country names and selecting from filtered results.

Starting URL: https://react.semantic-ui.com/maximize/dropdown-example-search-selection/

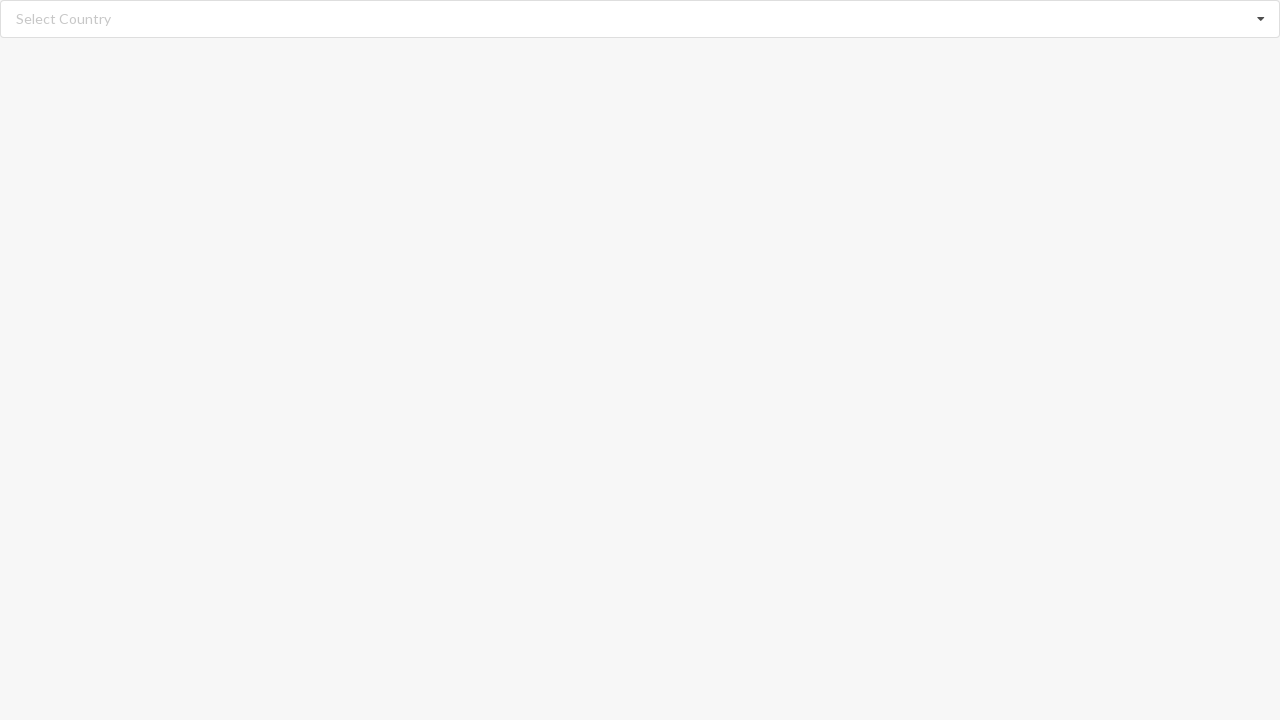

Typed 'Algeria' in search field on input.search
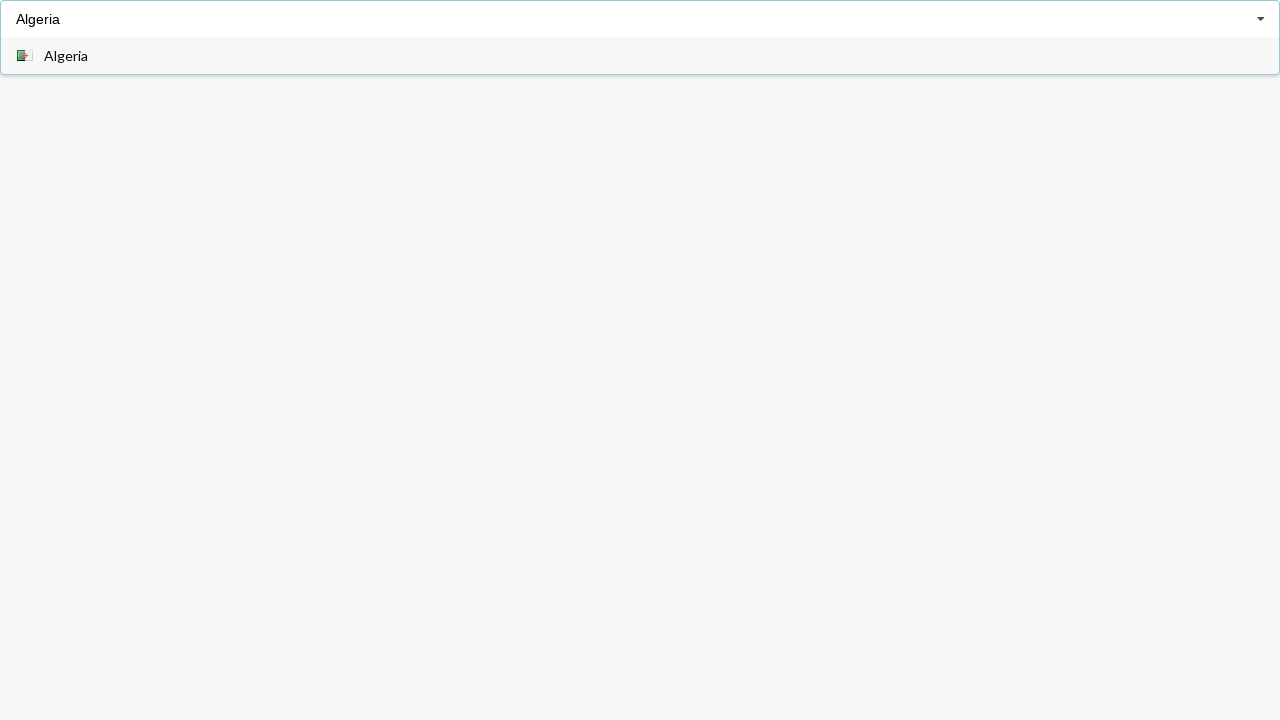

Filtered dropdown items loaded
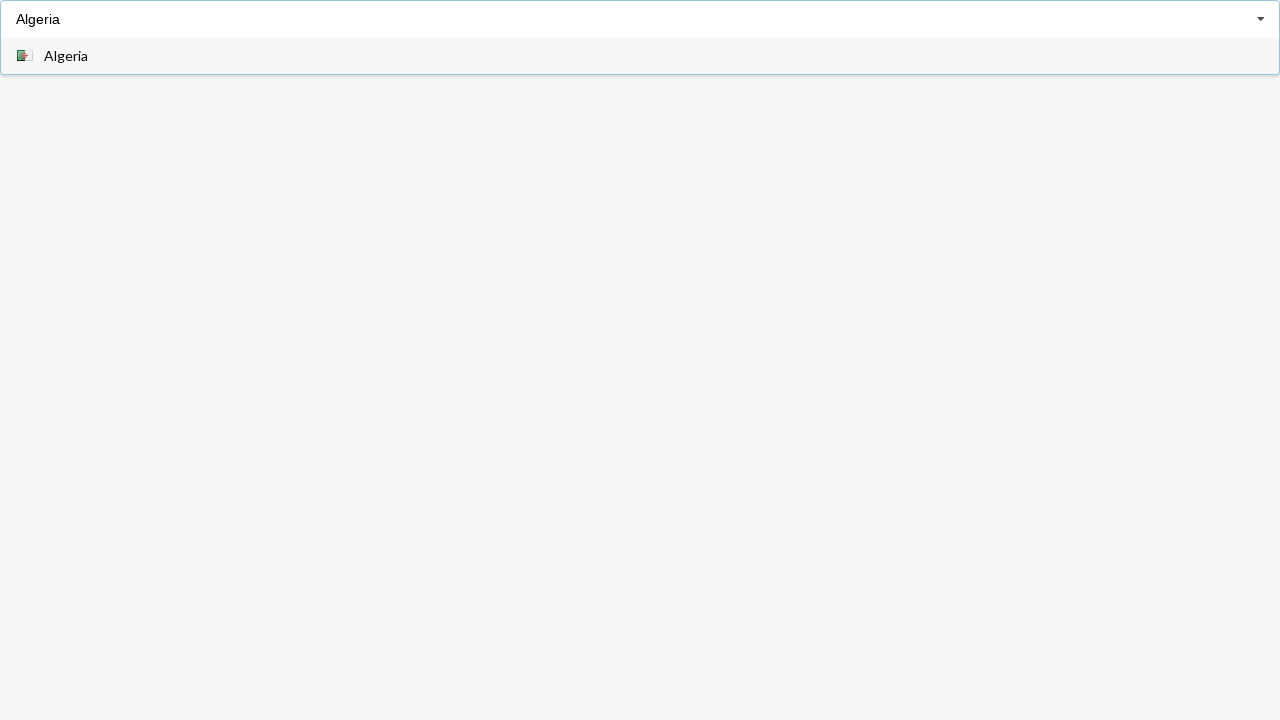

Clicked 'Algeria' option from filtered results at (66, 56) on div.item span:has-text('Algeria')
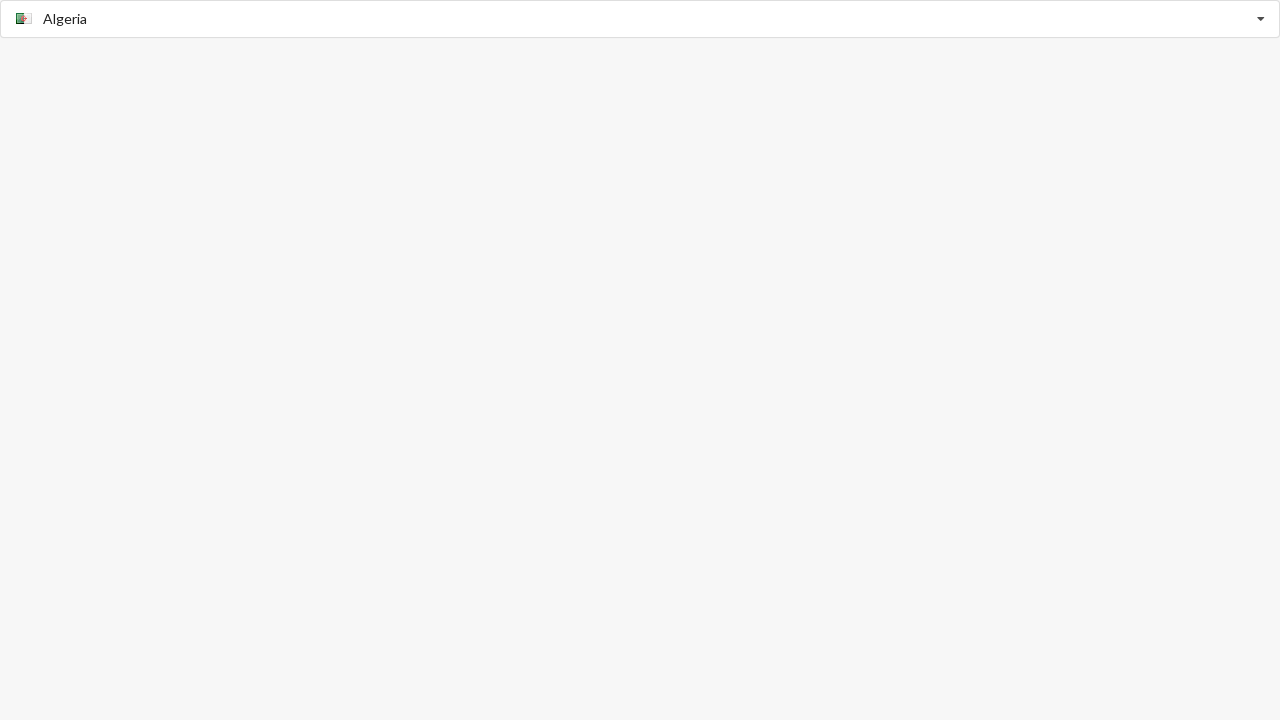

Verified 'Algeria' is displayed as selected value
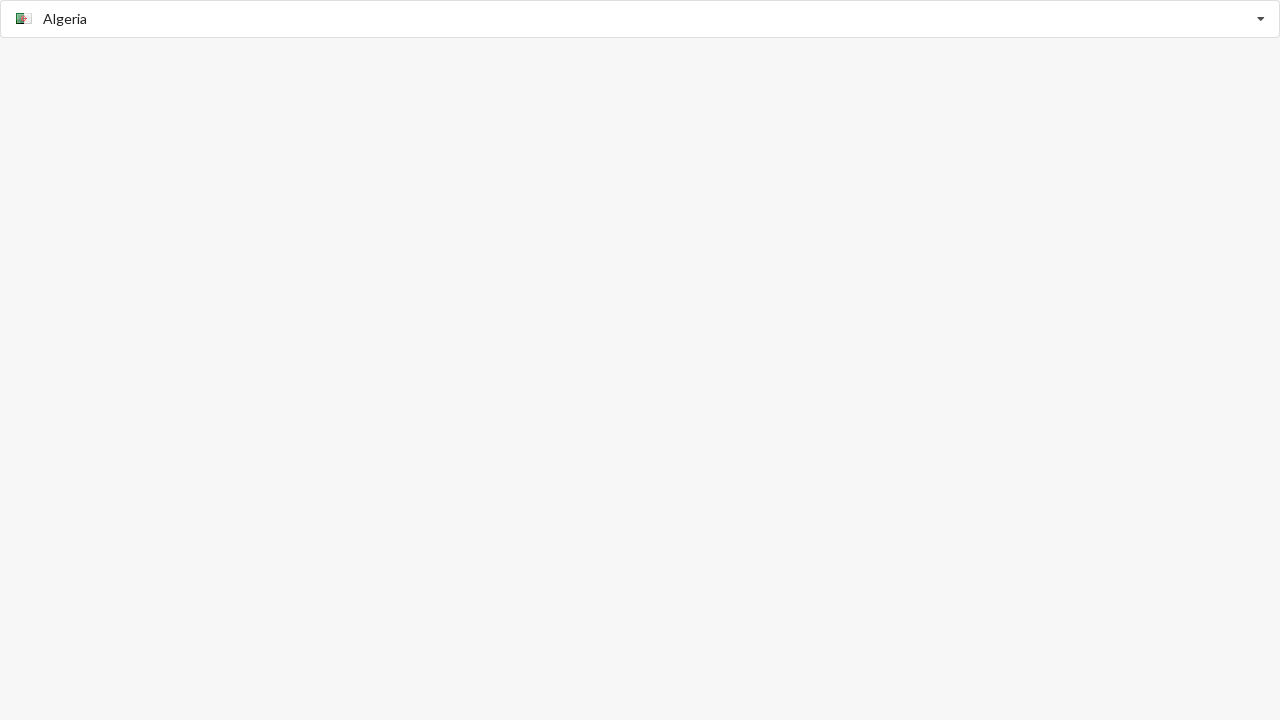

Cleared search field on input.search
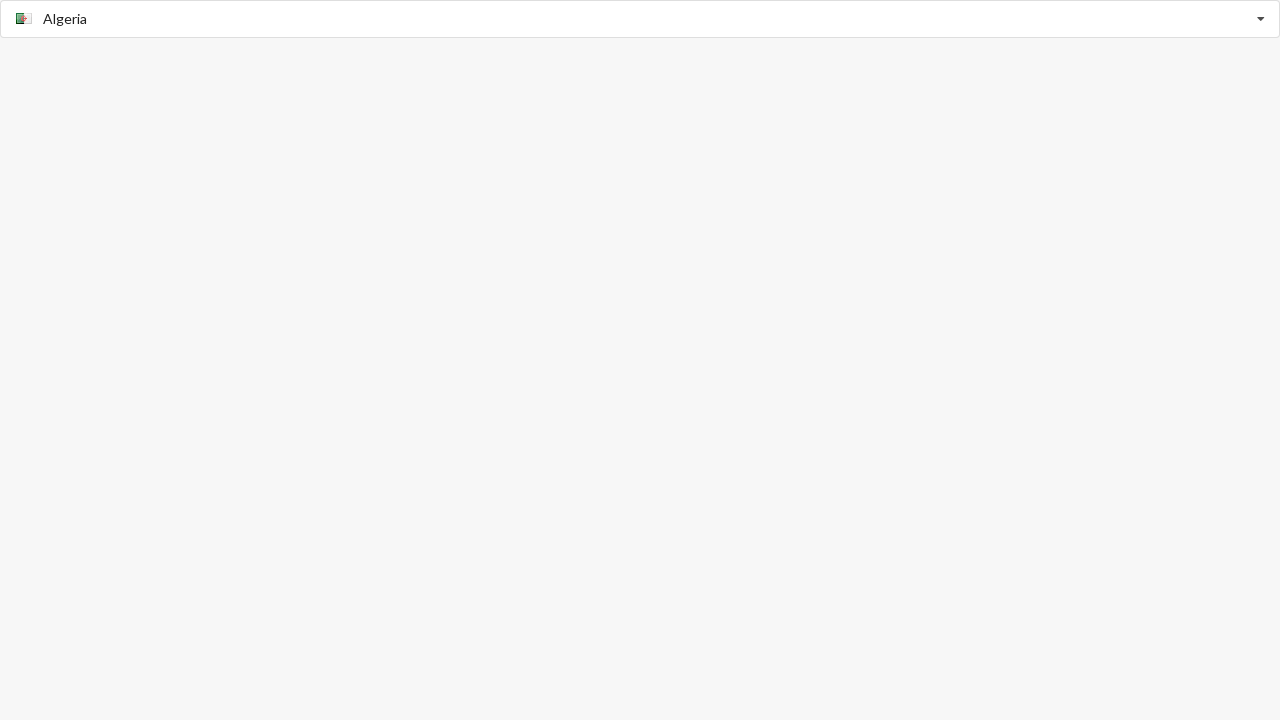

Typed 'Australia' in search field on input.search
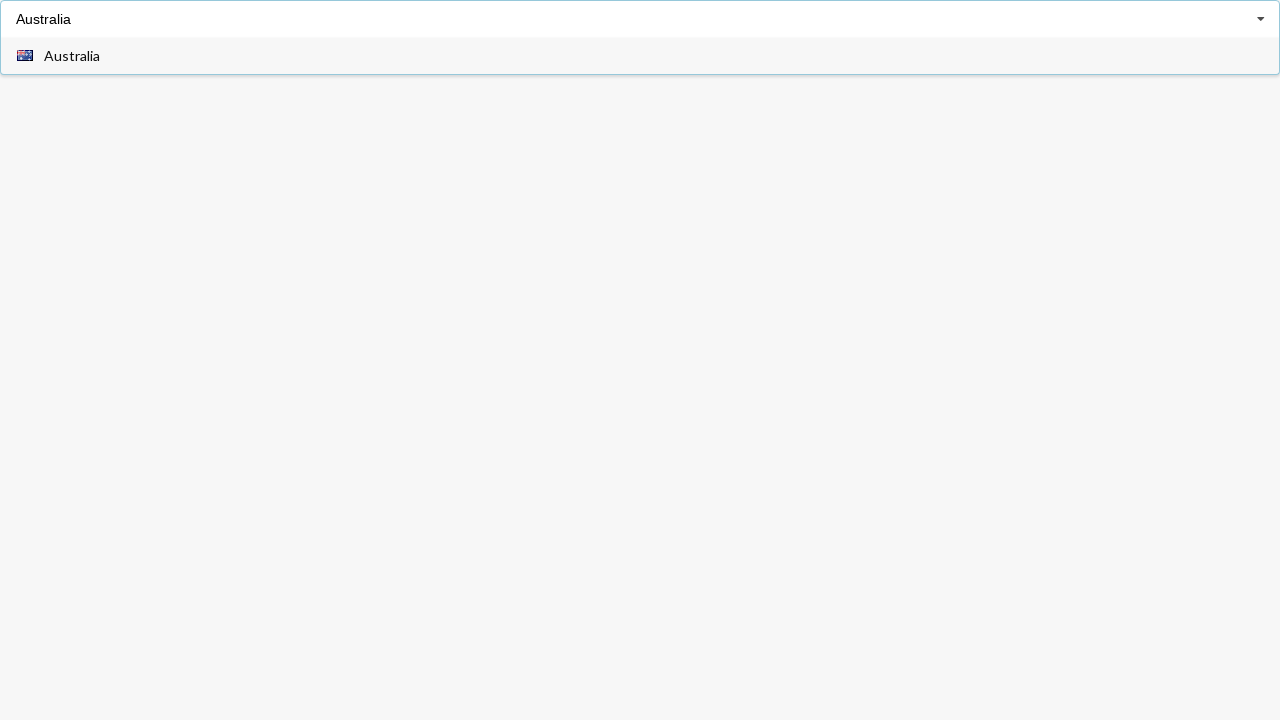

Filtered dropdown items loaded
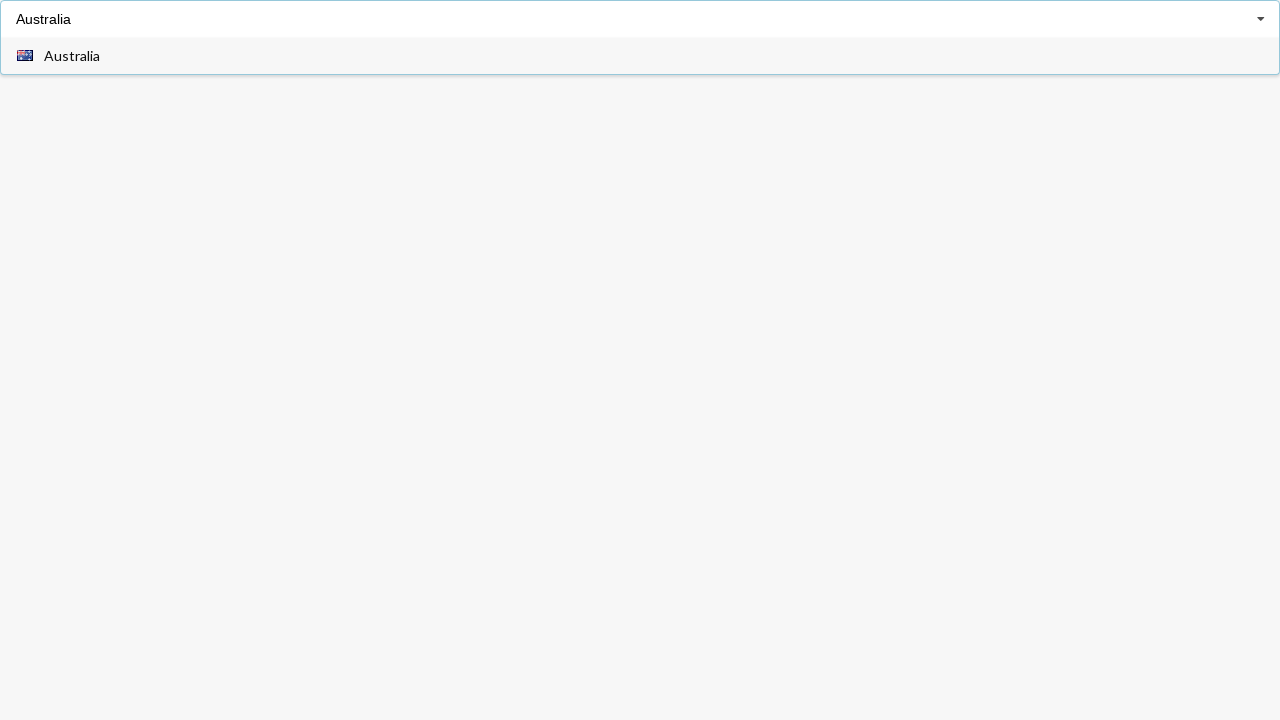

Clicked 'Australia' option from filtered results at (72, 56) on div.item span:has-text('Australia')
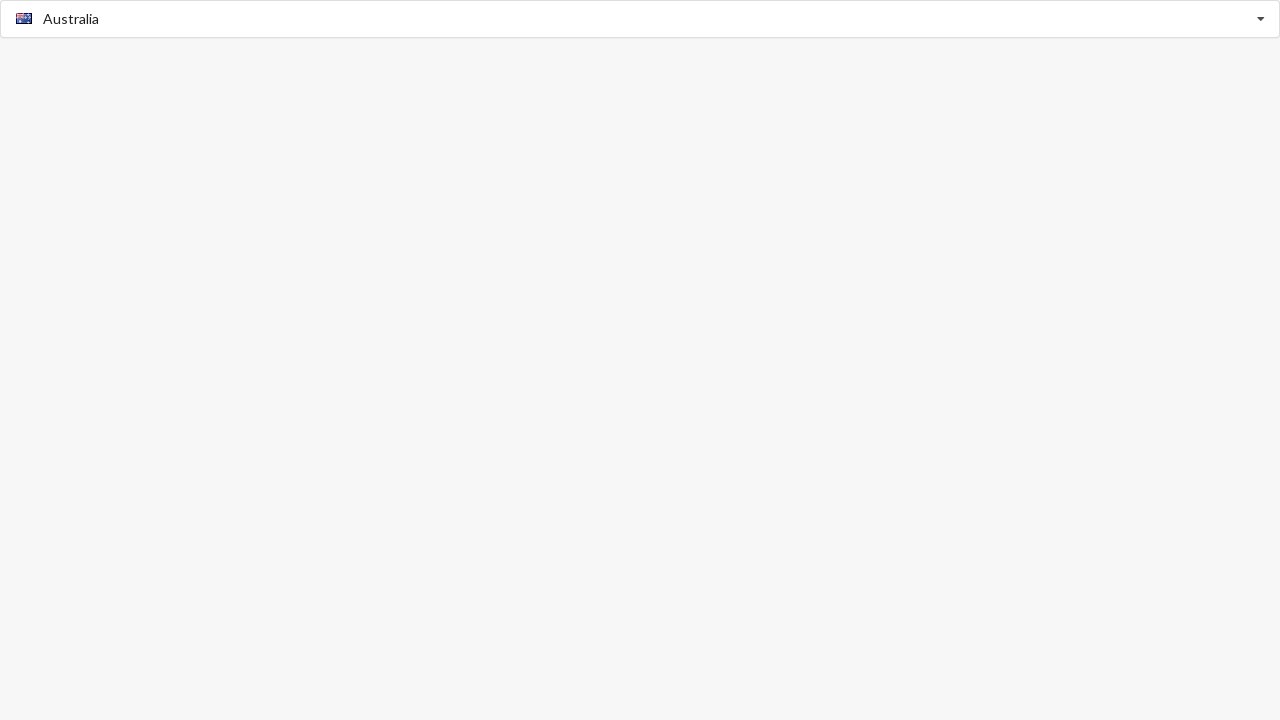

Verified 'Australia' is displayed as selected value
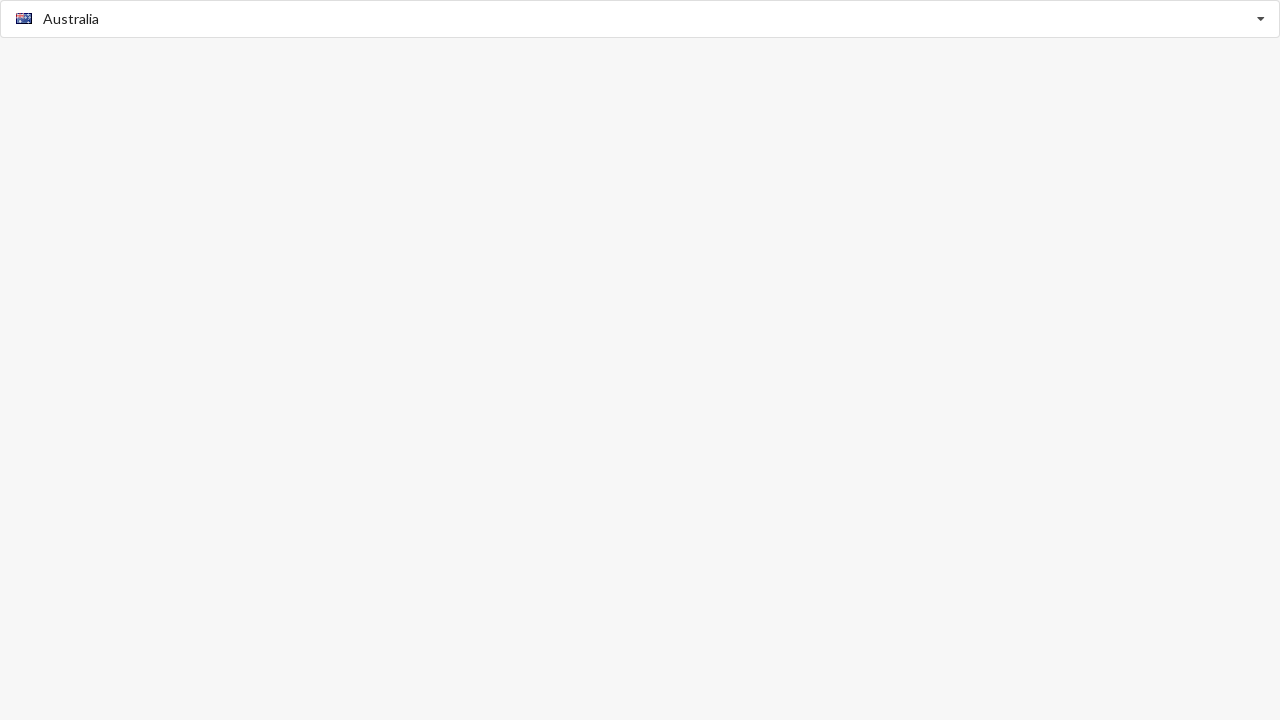

Cleared search field on input.search
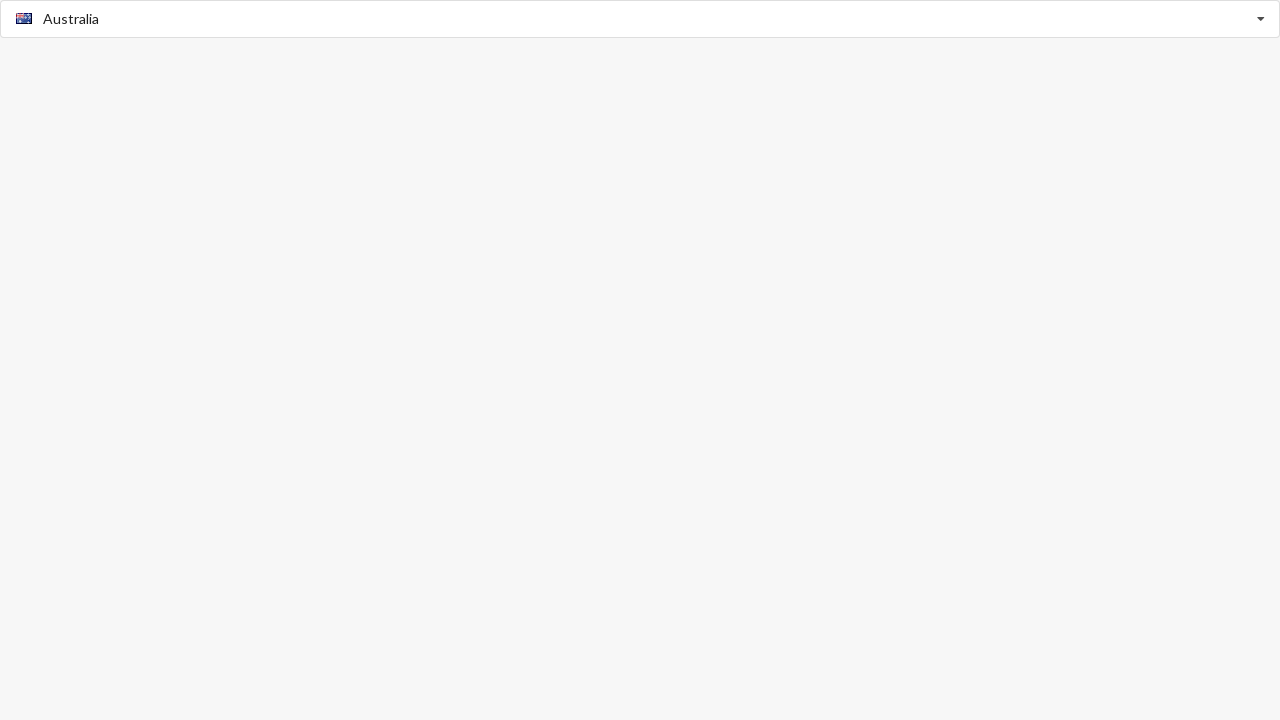

Typed 'Belgium' in search field on input.search
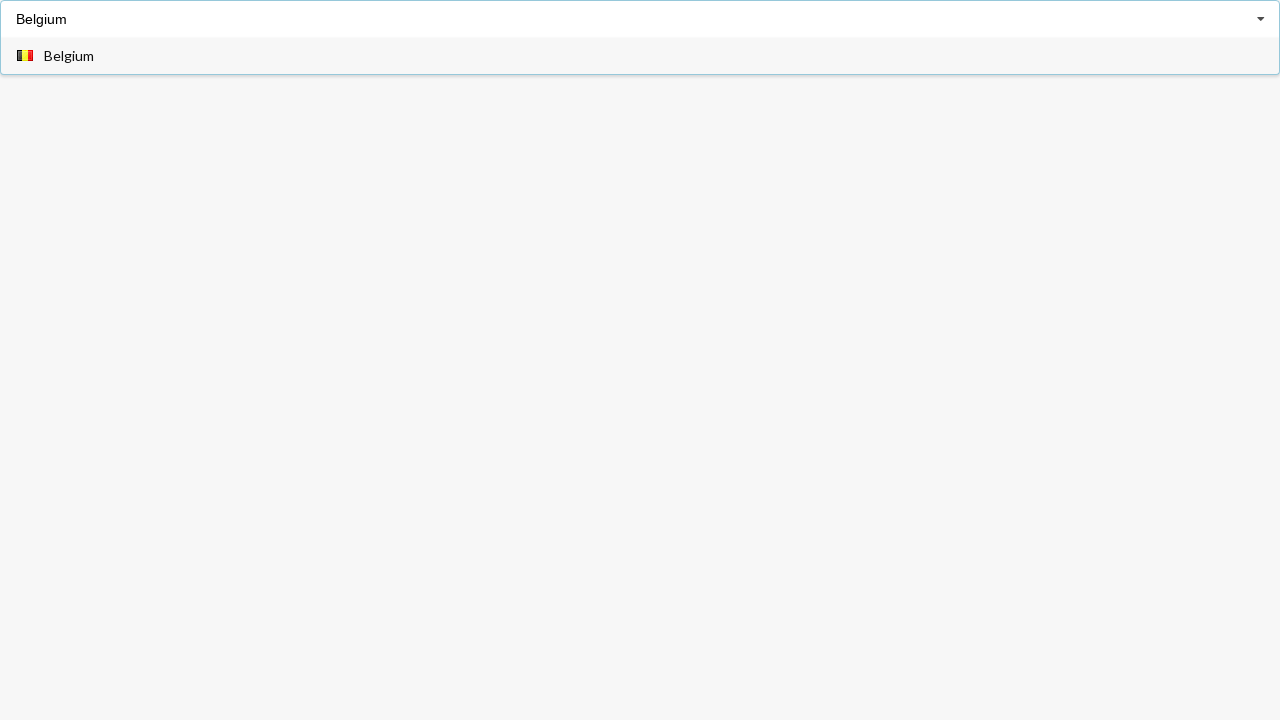

Filtered dropdown items loaded
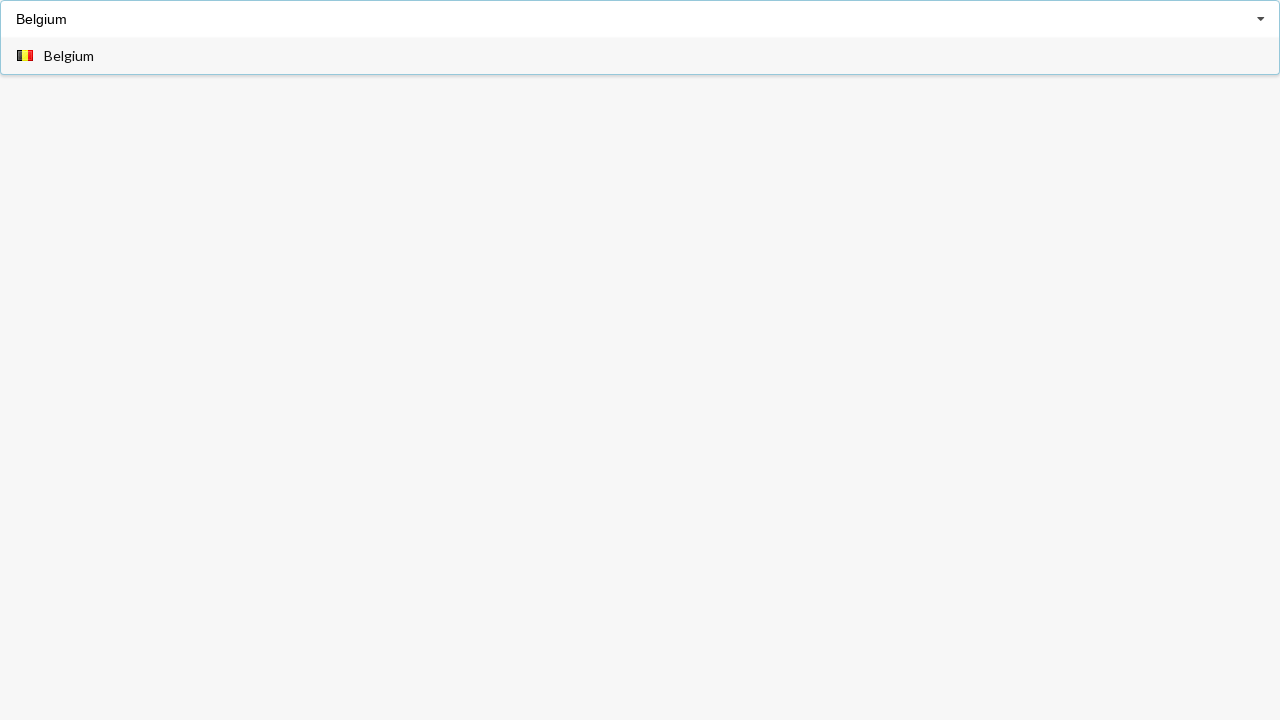

Clicked 'Belgium' option from filtered results at (69, 56) on div.item span:has-text('Belgium')
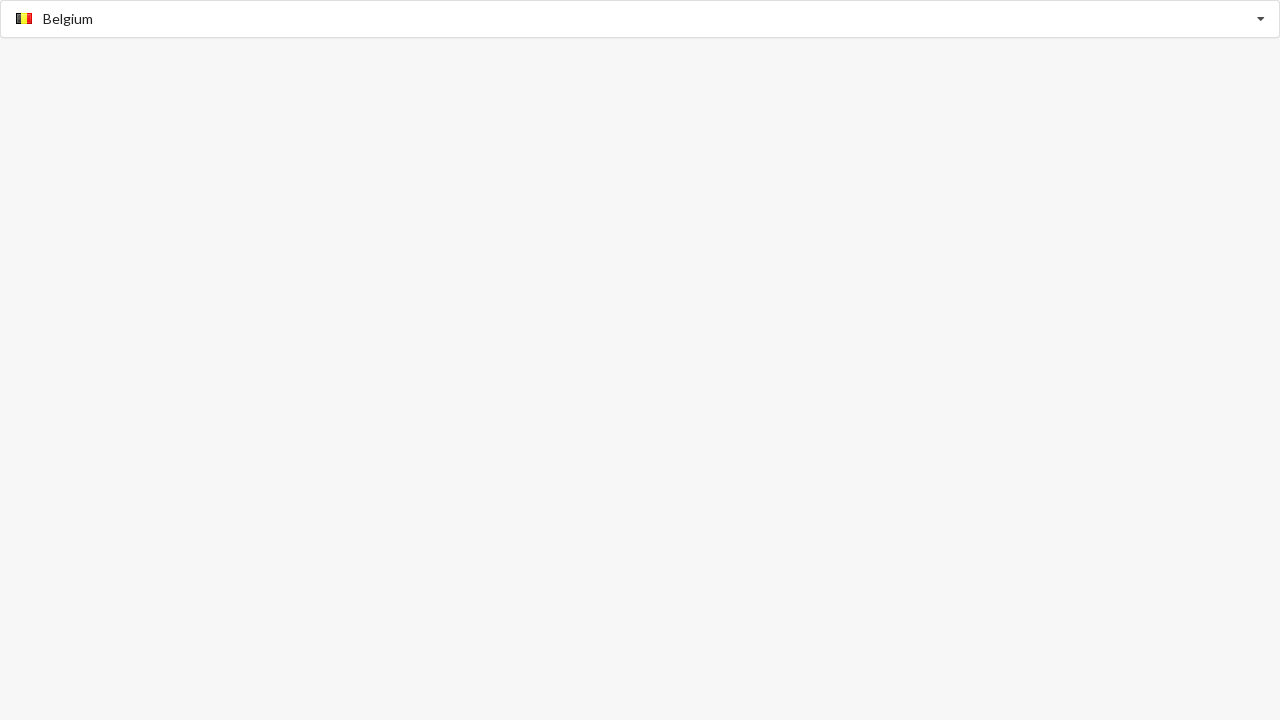

Verified 'Belgium' is displayed as selected value
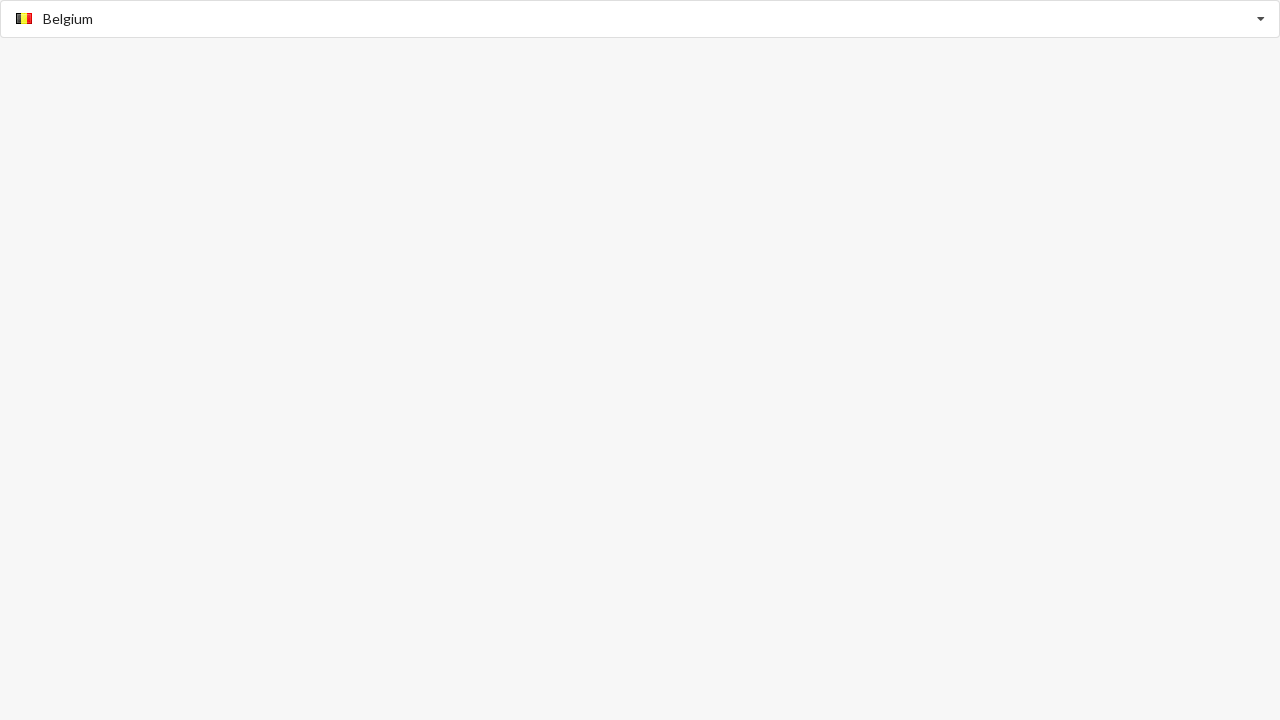

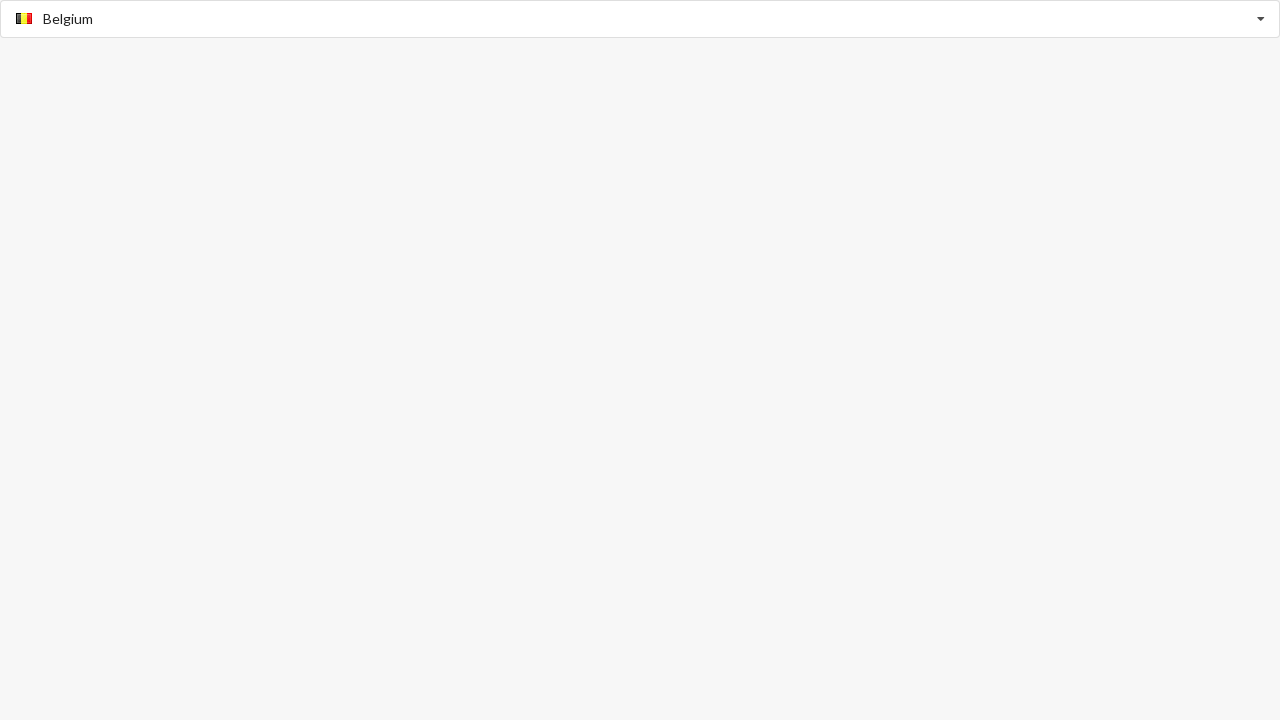